Navigates to a fund's holdings page and clicks on a year filter button to switch the displayed data

Starting URL: https://fundf10.eastmoney.com/ccmx_110011.html

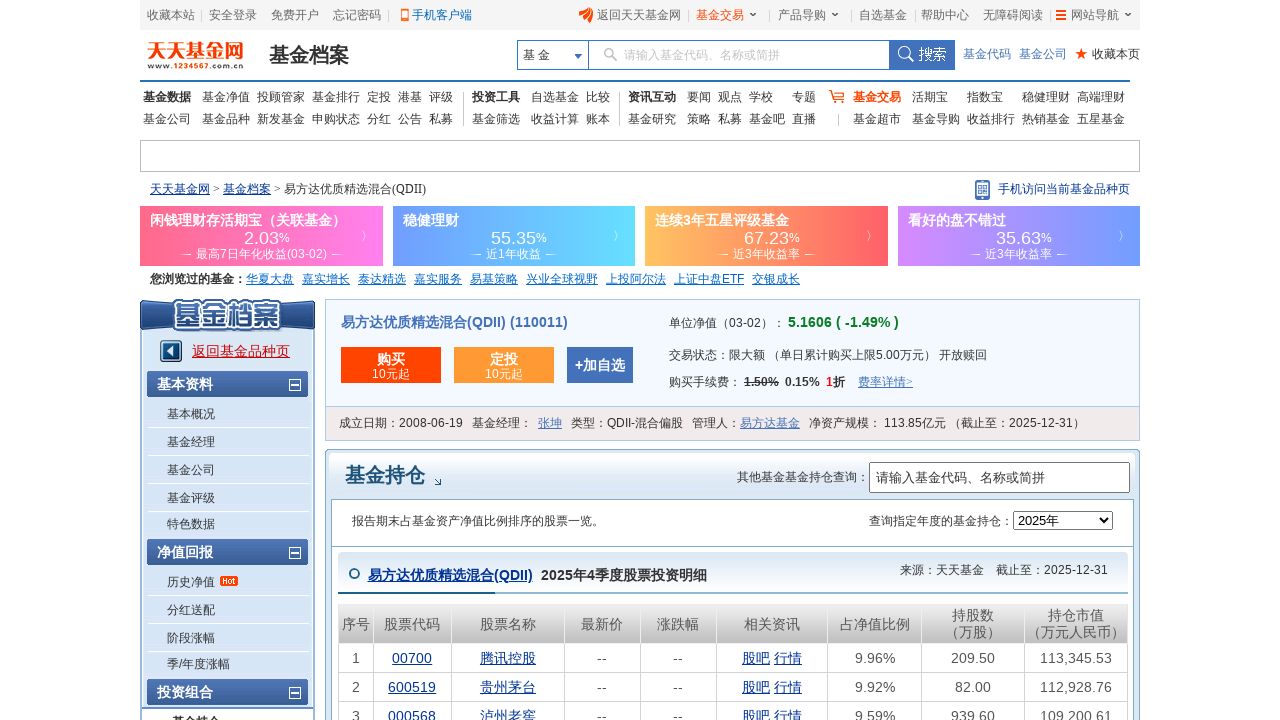

Waited for holdings table (#cctable) to load
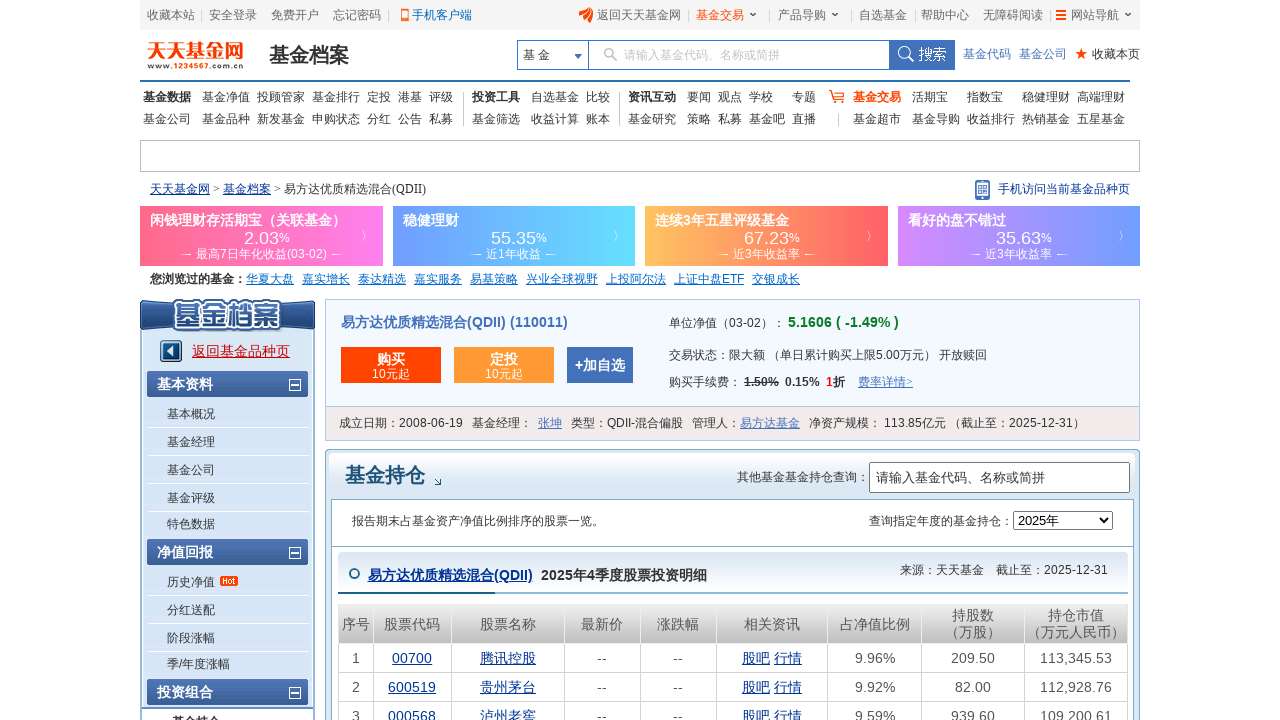

Waited for year selection buttons to appear
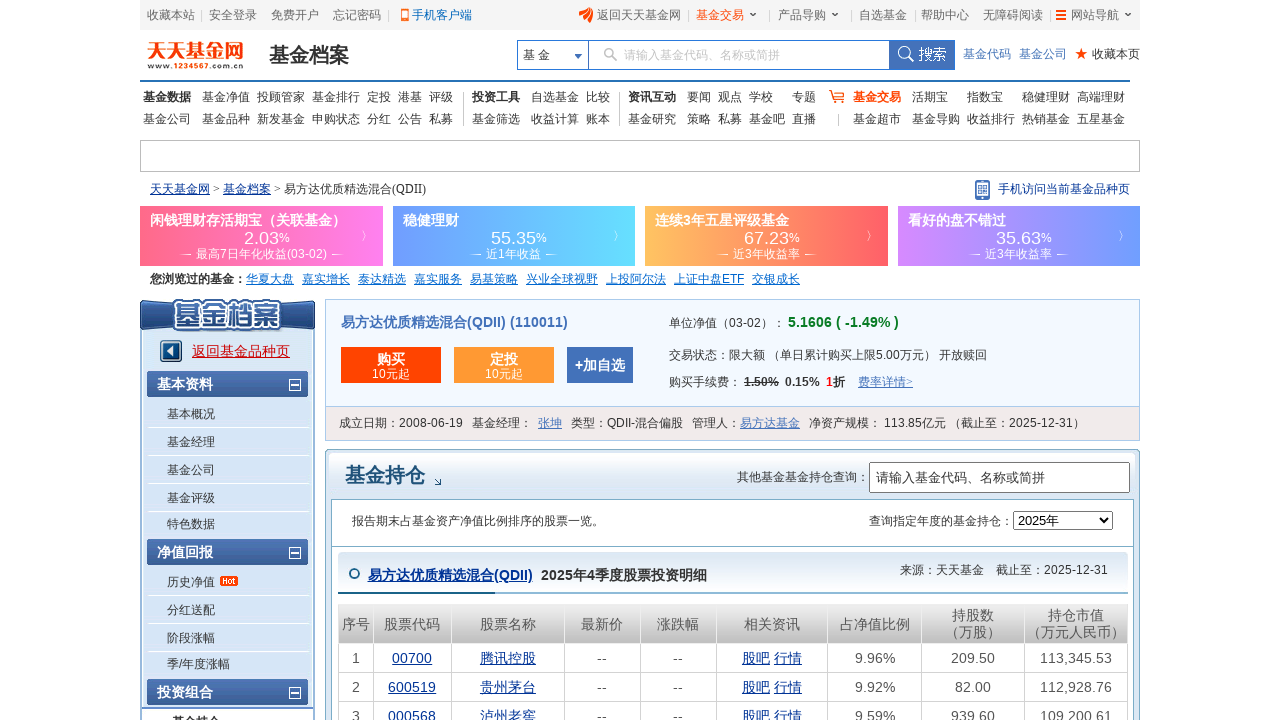

Clicked on the 2024 year filter button at (543, 360) on xpath=//label[@value='2024']
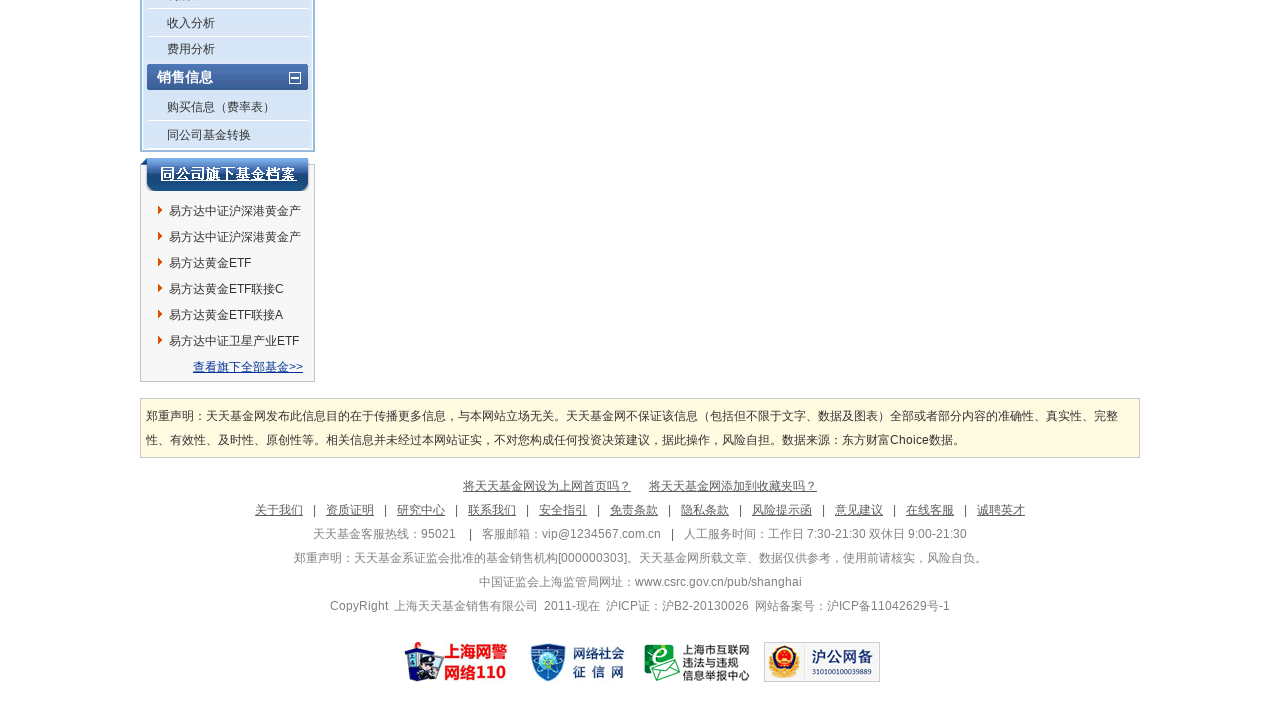

Waited 3 seconds for table data to update after year selection
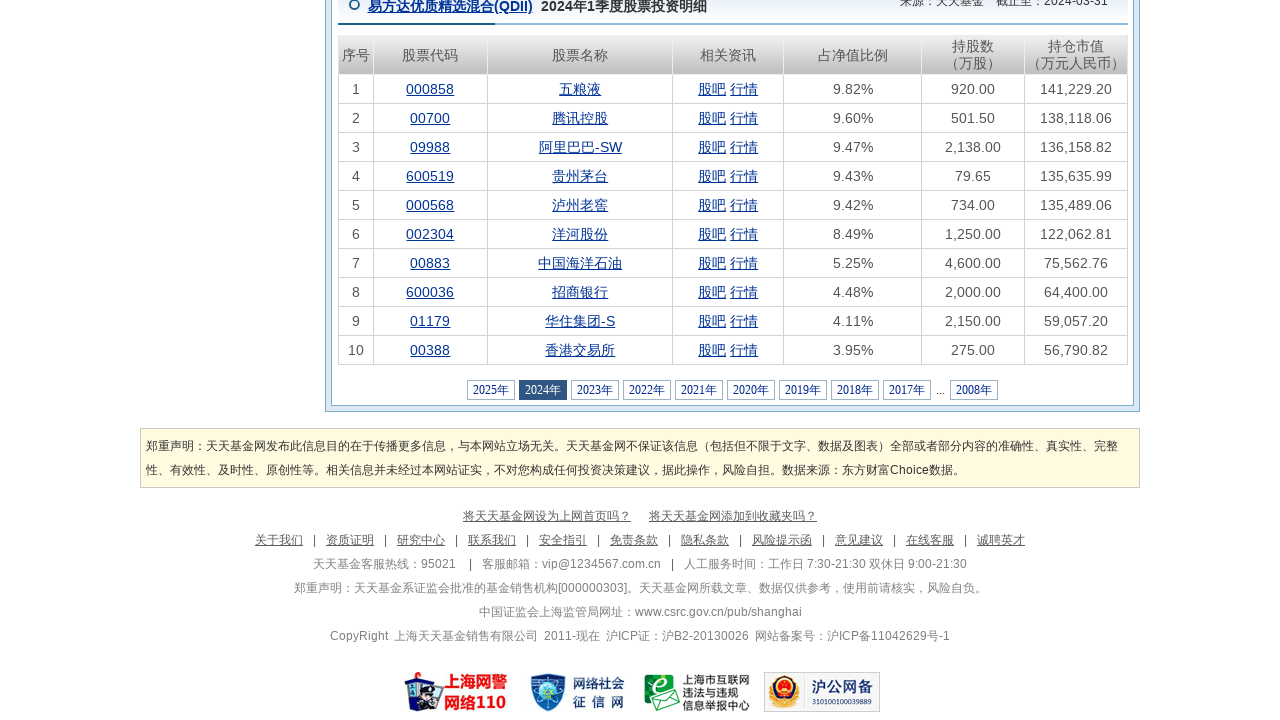

Waited for table rows to render with 2024 holdings data
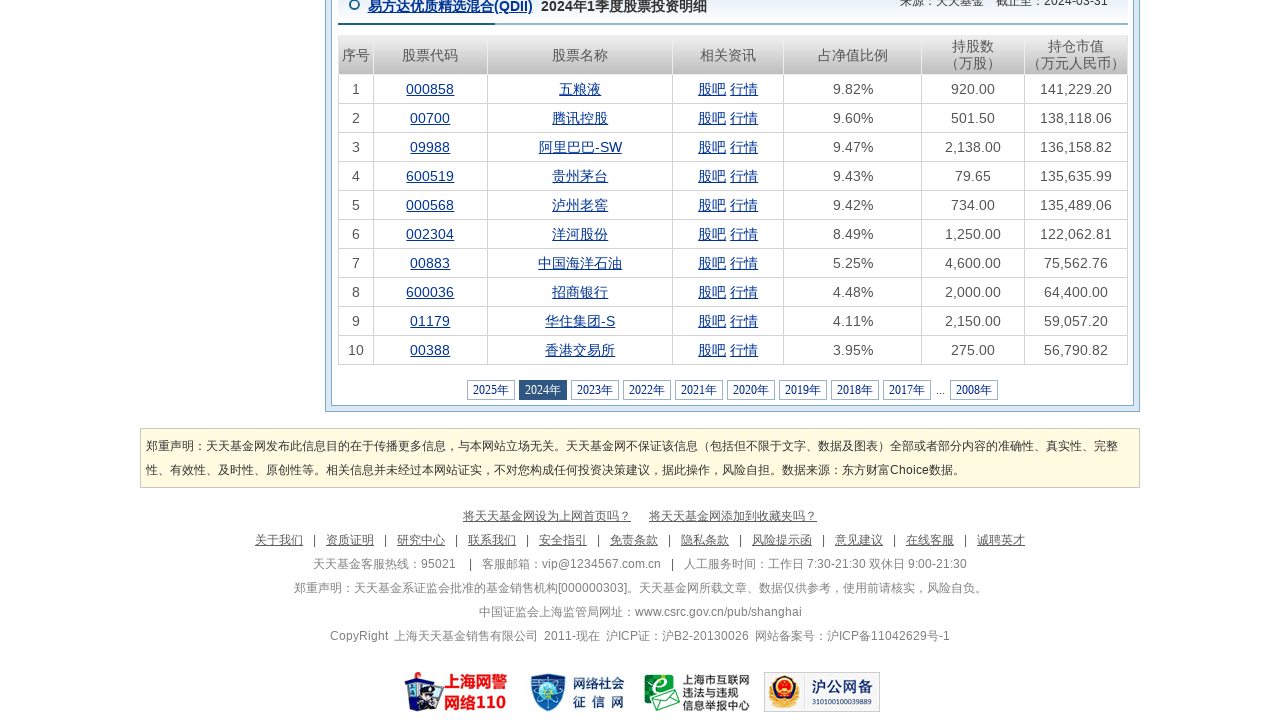

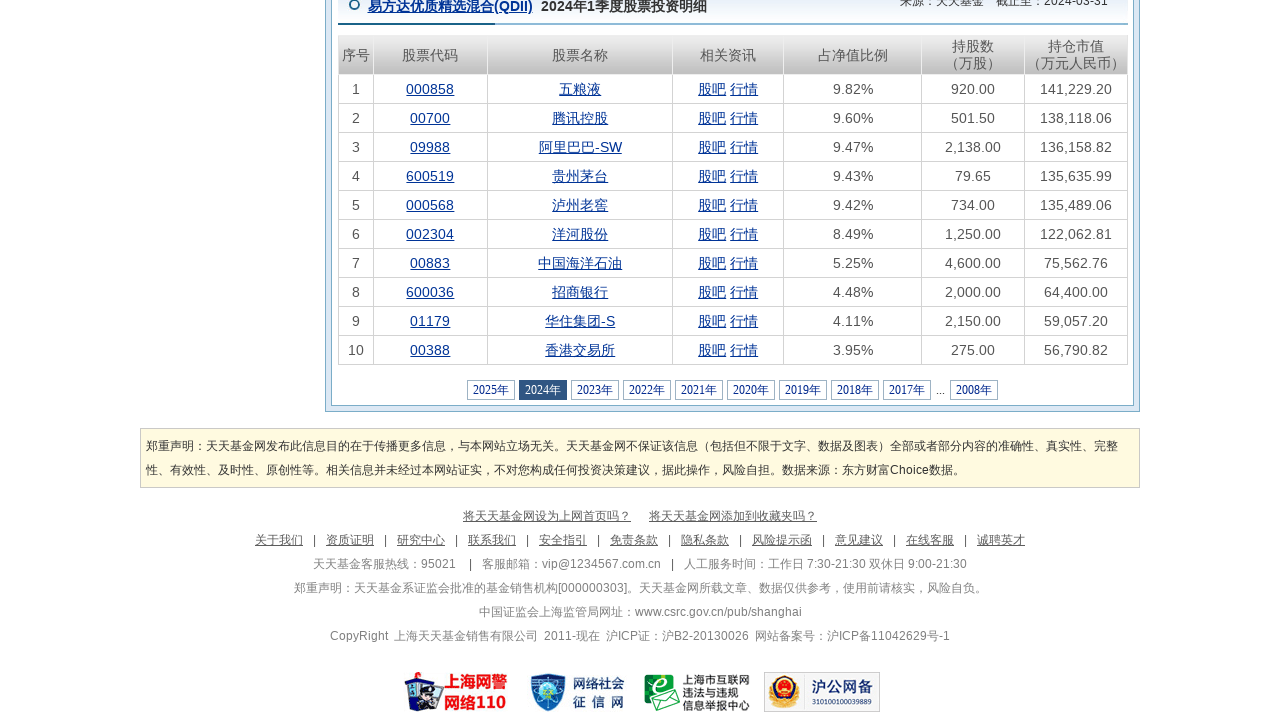